Tests time picker by opening the clock interface and selecting hours, minutes, and AM/PM

Starting URL: https://demoapps.qspiders.com/ui/timePick?sublist=0

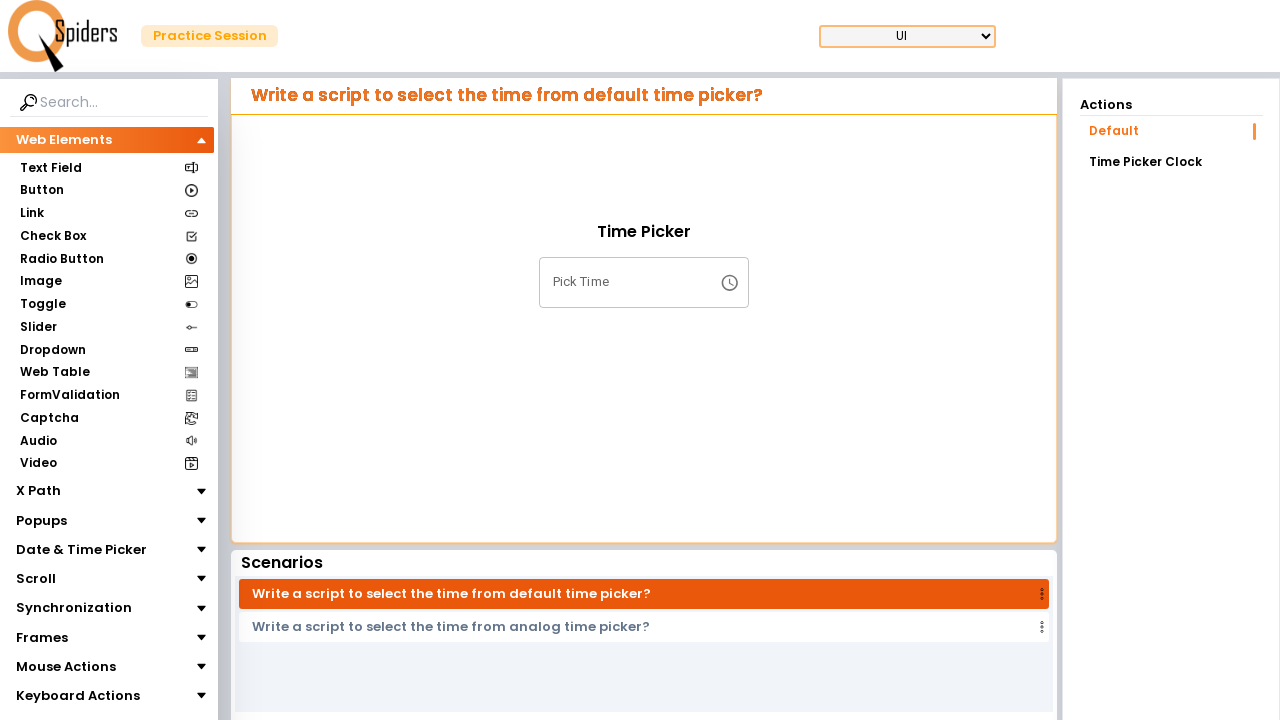

Clicked clock icon to open time picker interface at (729, 282) on xpath=//*[name()='svg' and @data-testid='ClockIcon']
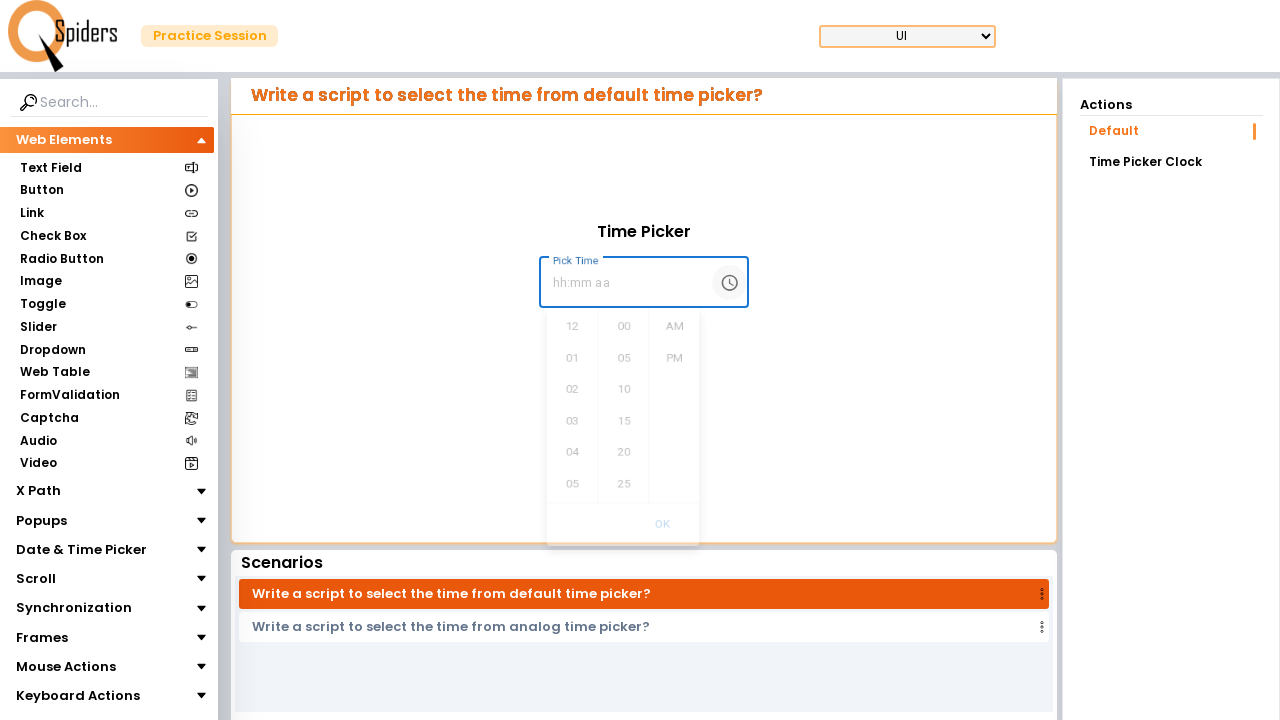

Hovered over hours selector at (567, 424) on [aria-label='Select hours']
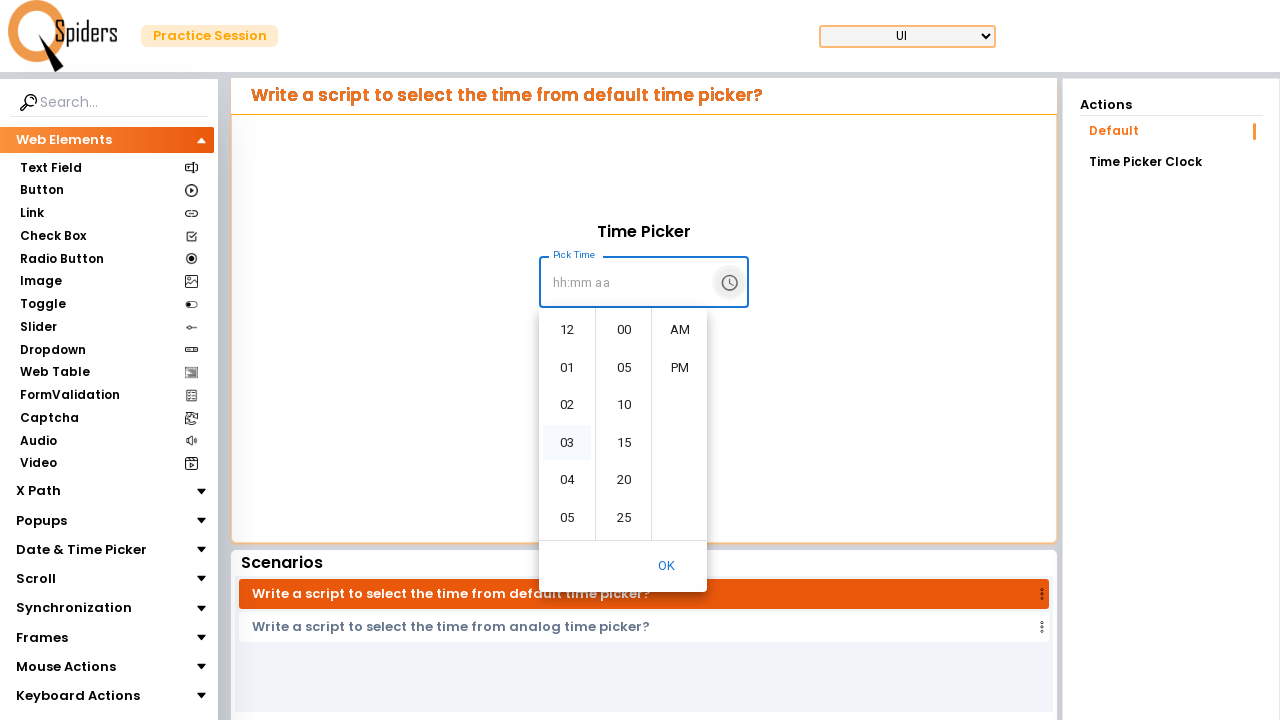

Selected 9 hours from the clock interface at (567, 424) on [aria-label='9 hours']
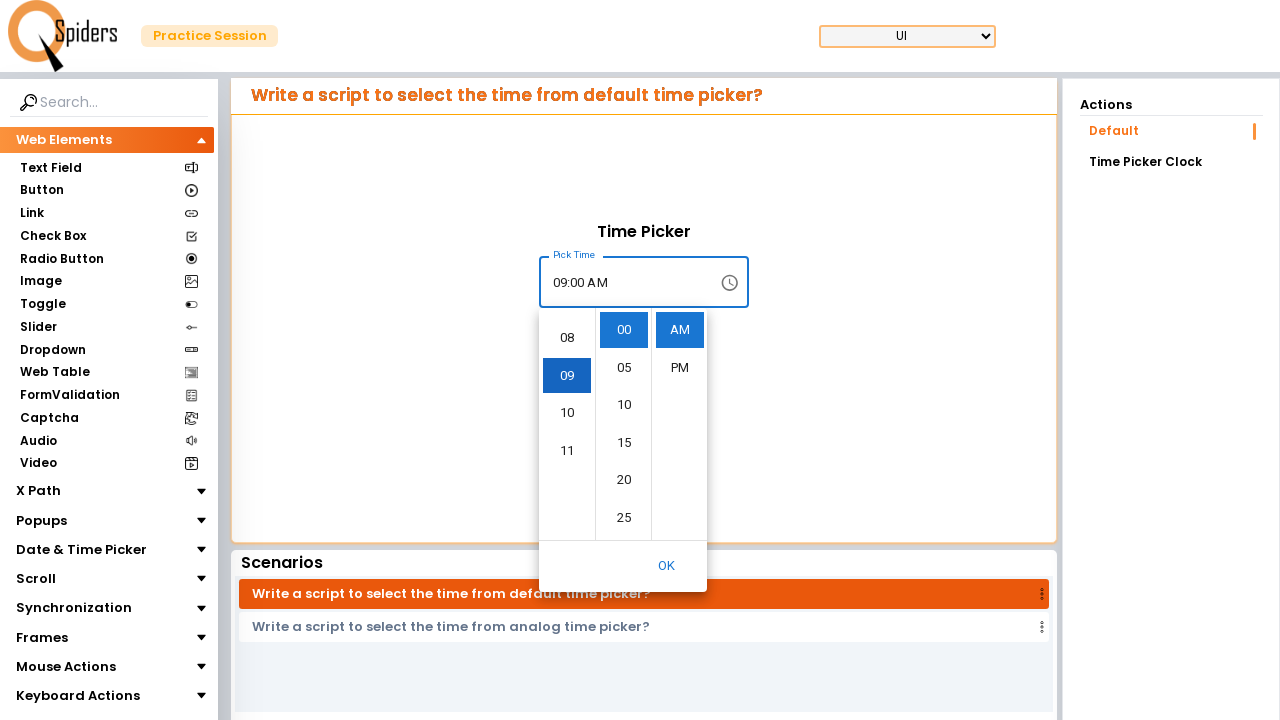

Selected 15 minutes from the clock interface at (624, 442) on [aria-label='15 minutes']
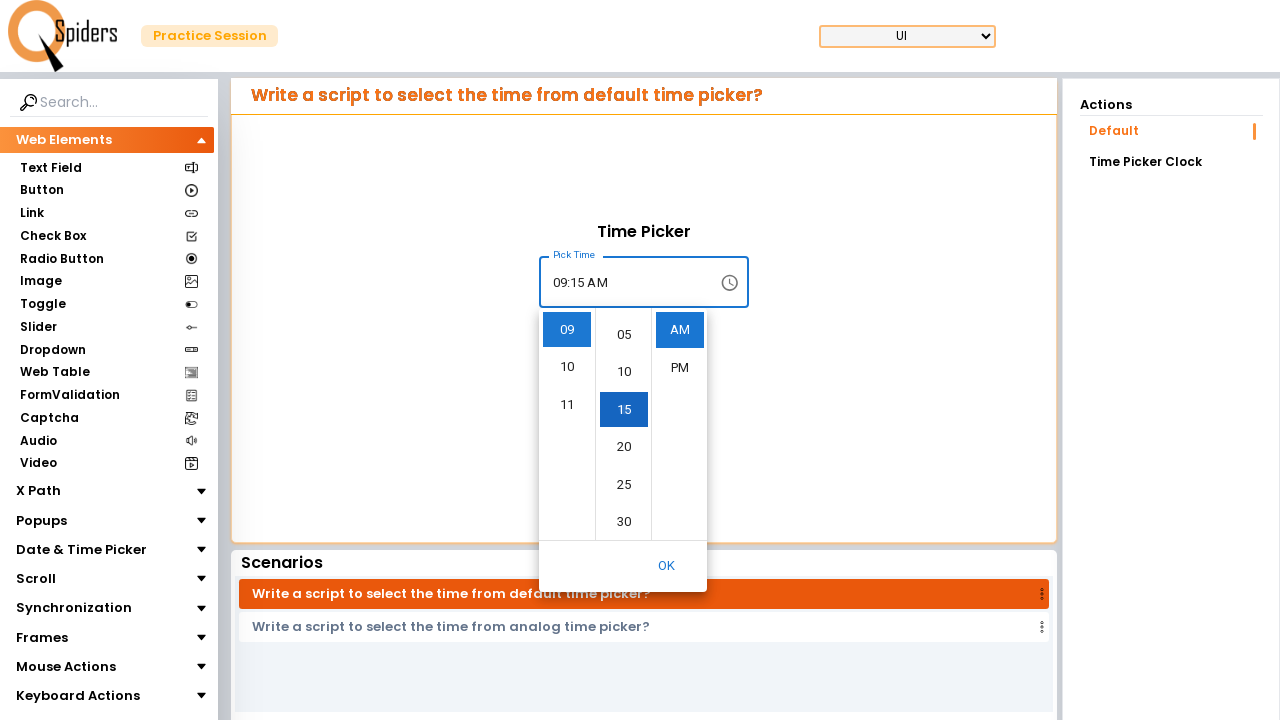

Selected AM period for the time at (680, 330) on [aria-label='AM']
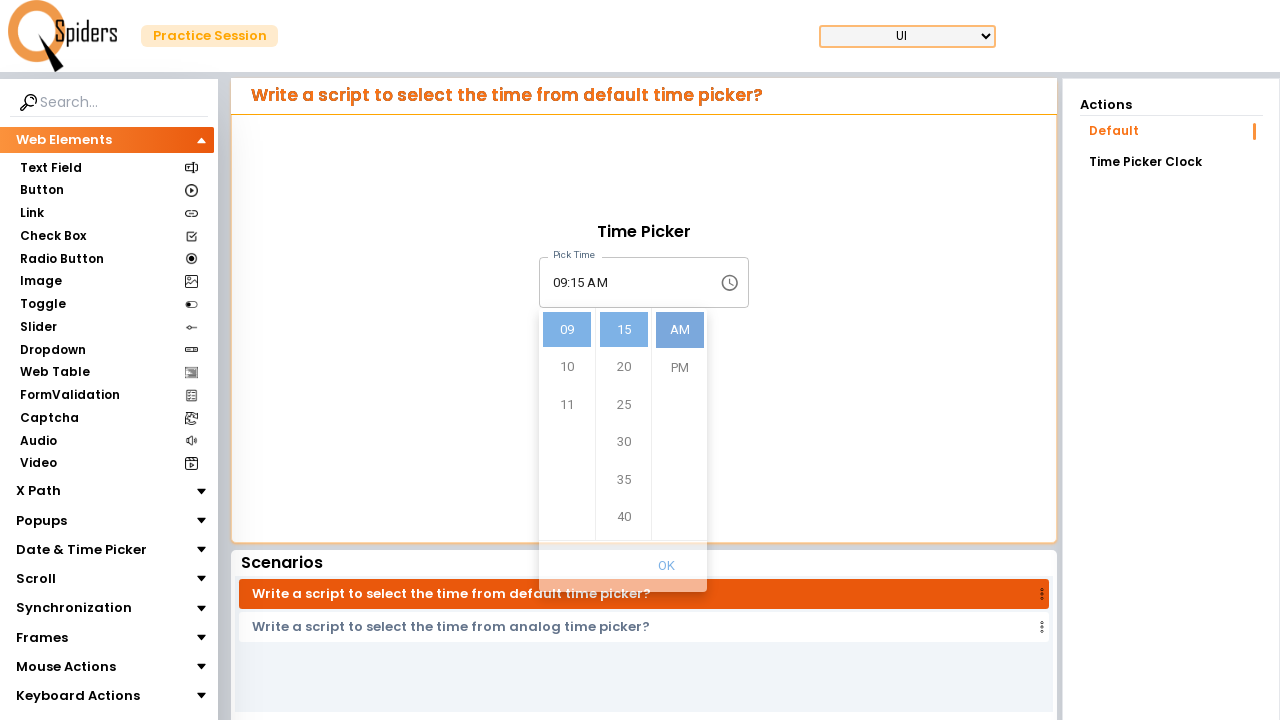

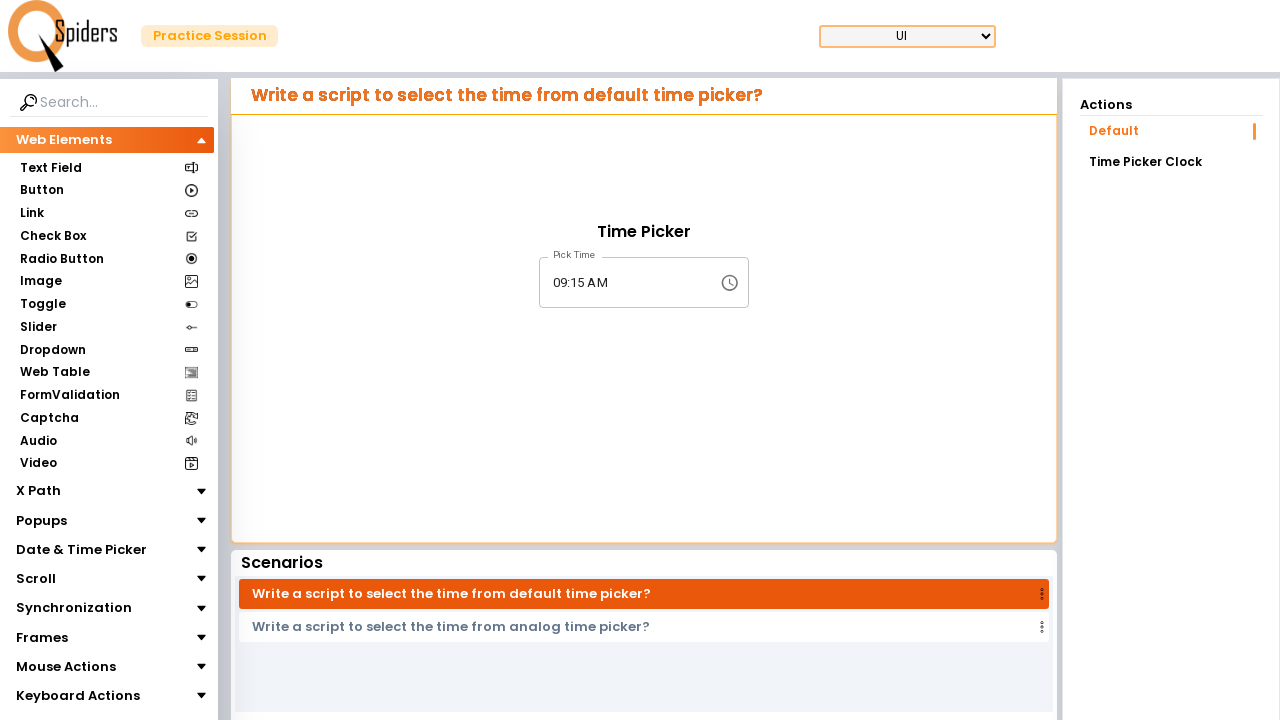